Tests drag and drop functionality by moving elements between two sortable lists and reordering items within lists

Starting URL: https://www.selenium.dev/selenium/web/draggableLists.html

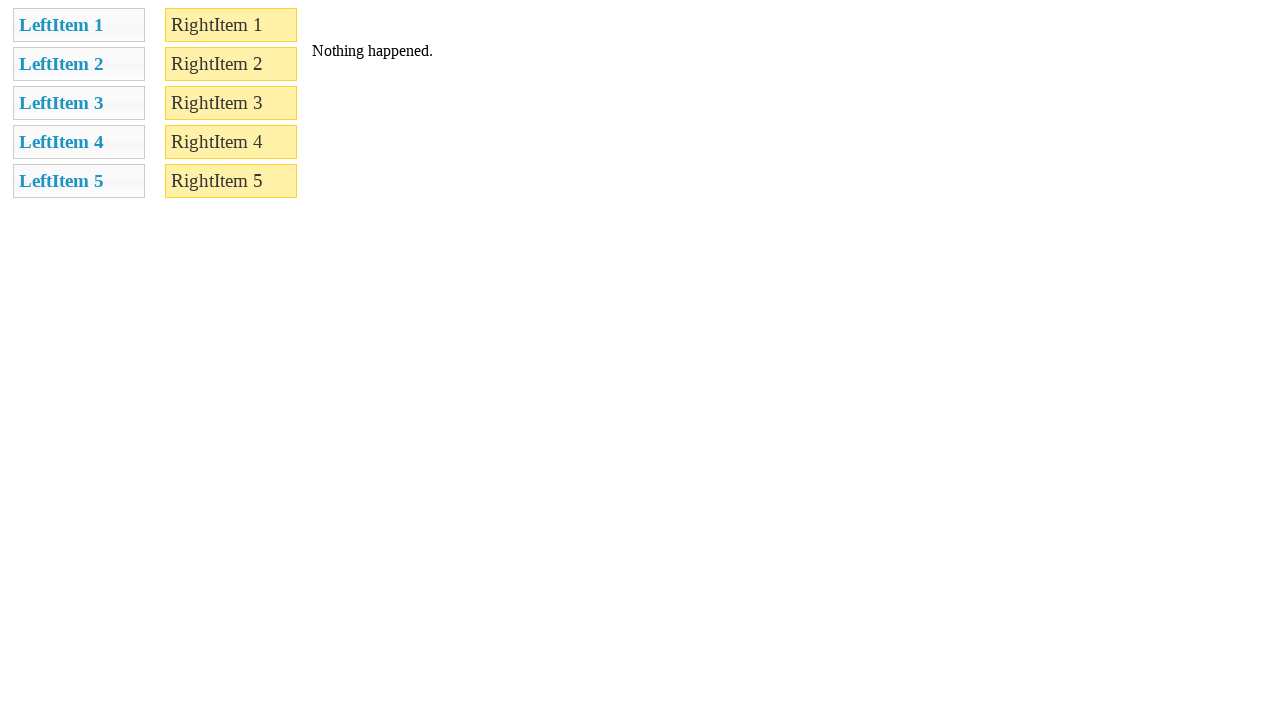

Located left list item 1
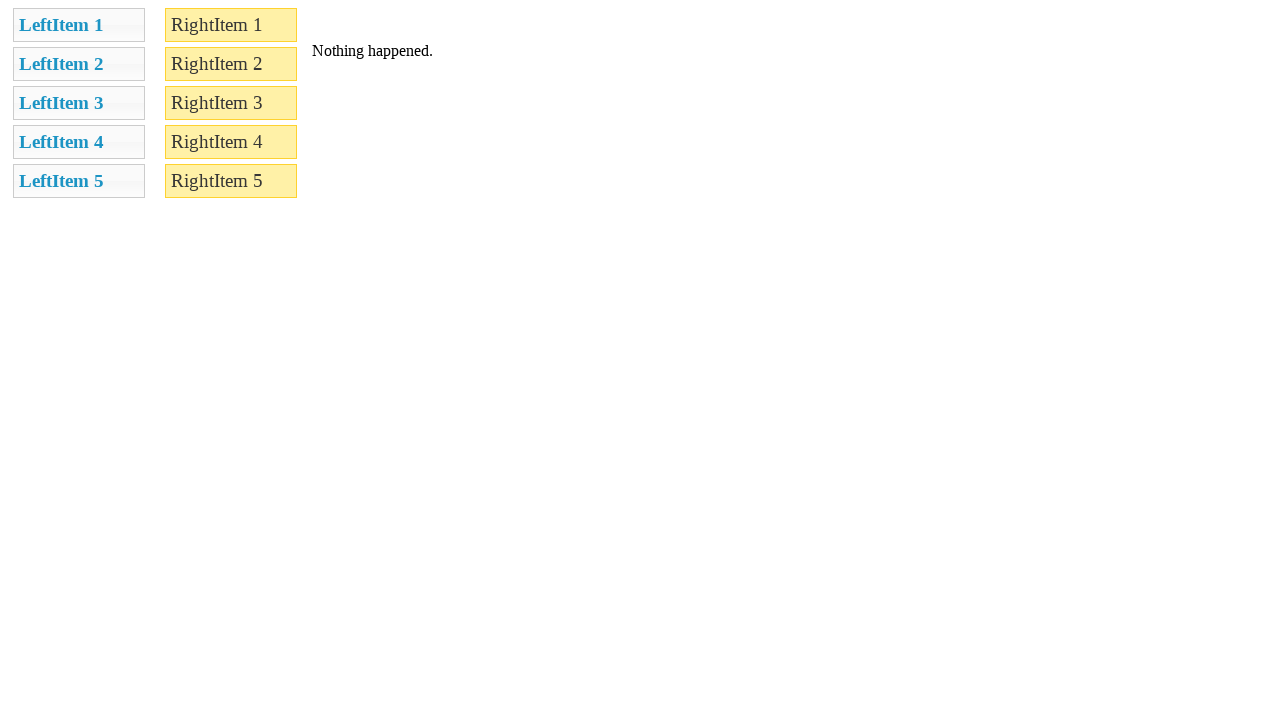

Located left list item 2
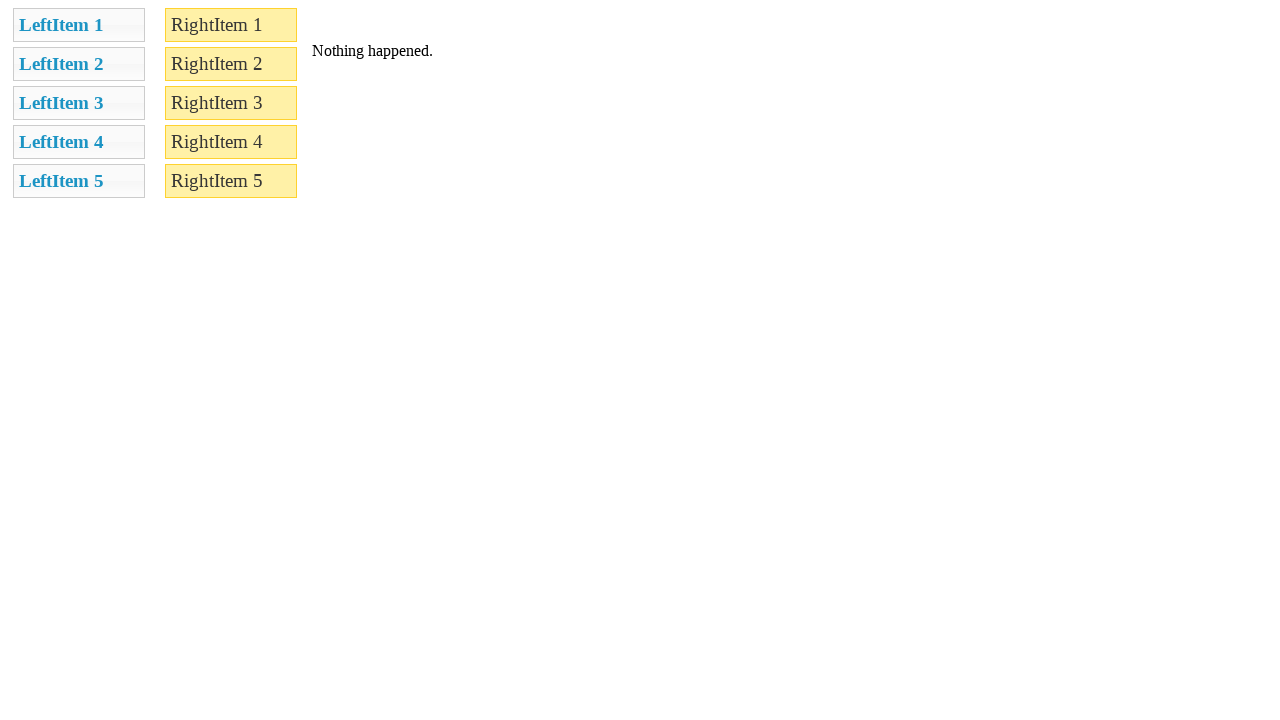

Located left list item 3
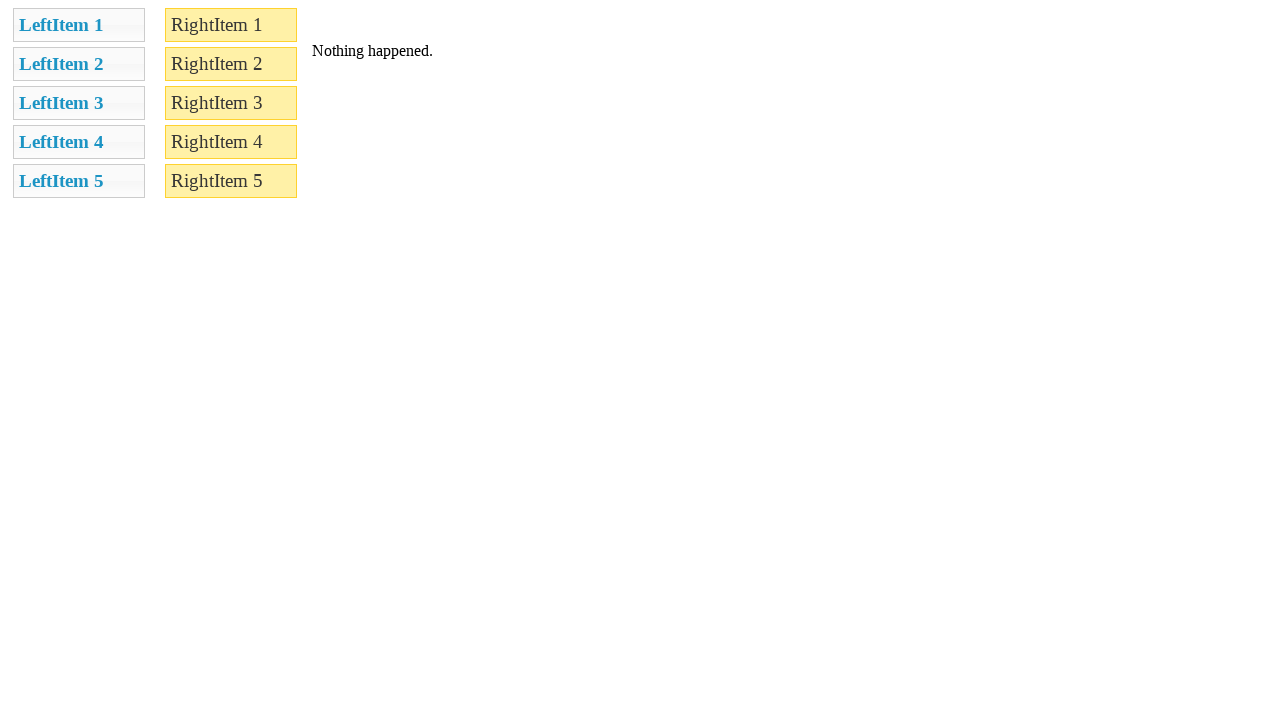

Located left list item 4
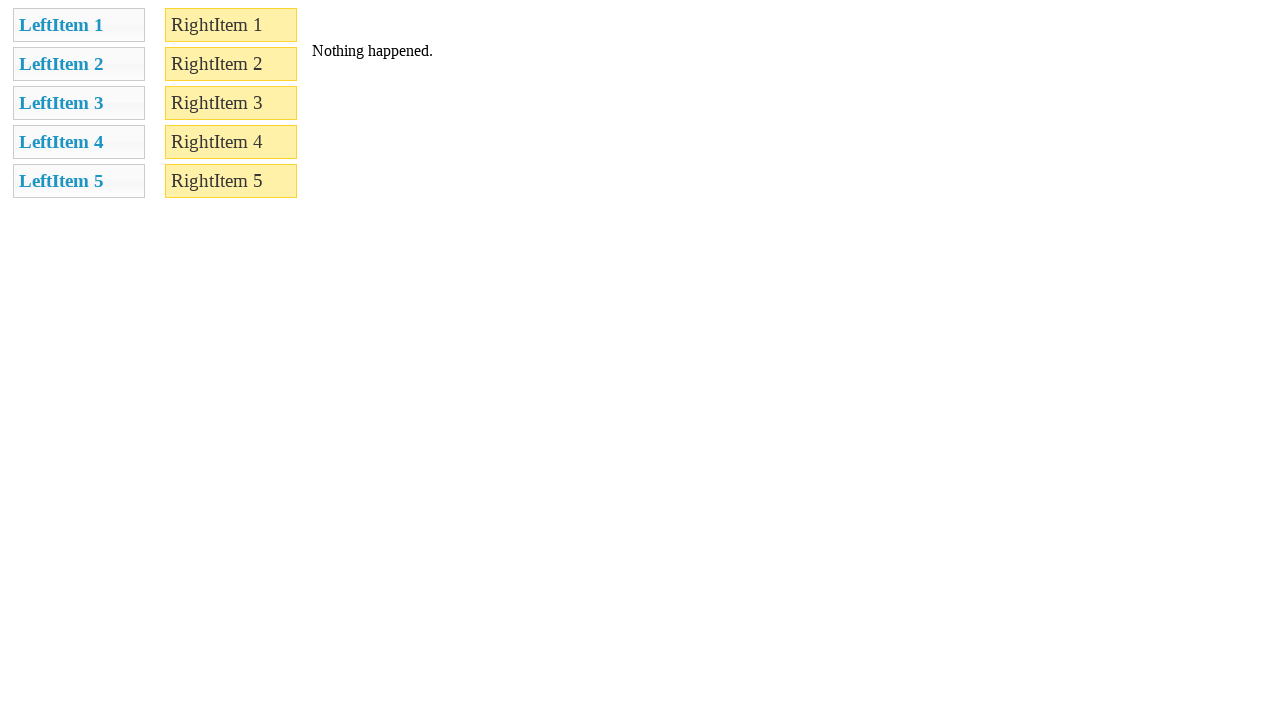

Located left list item 5
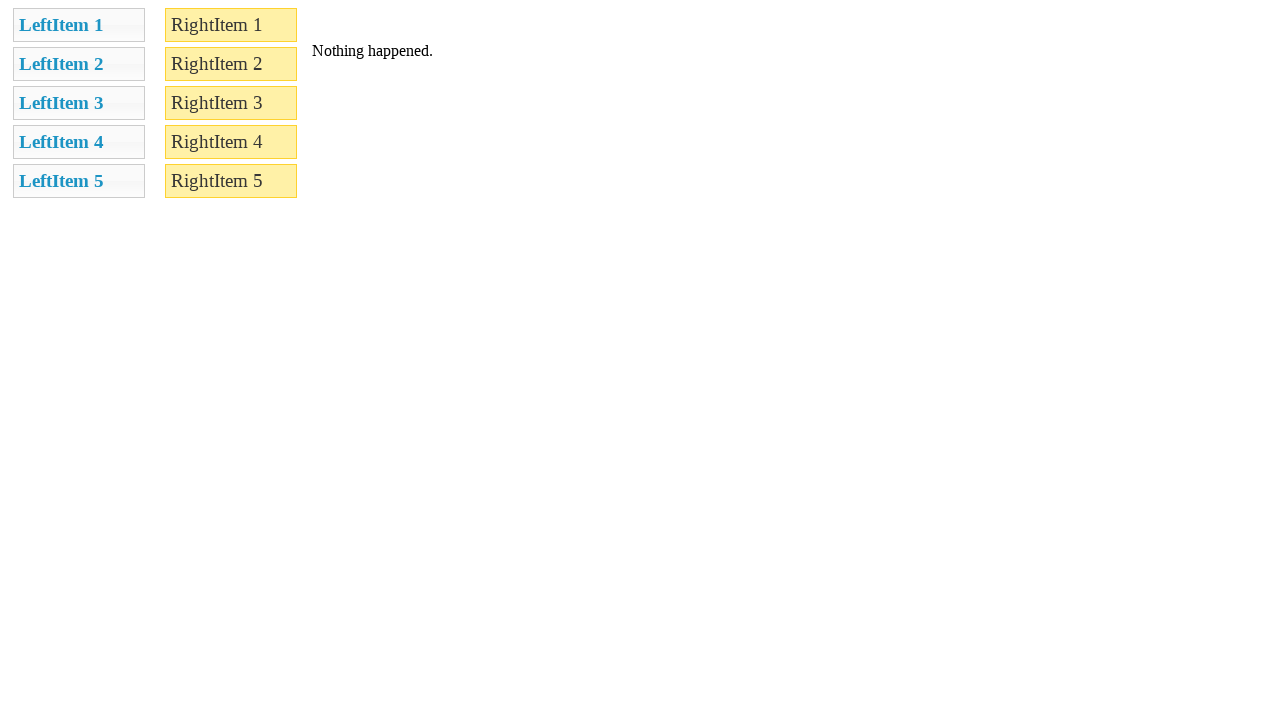

Located right list item 1
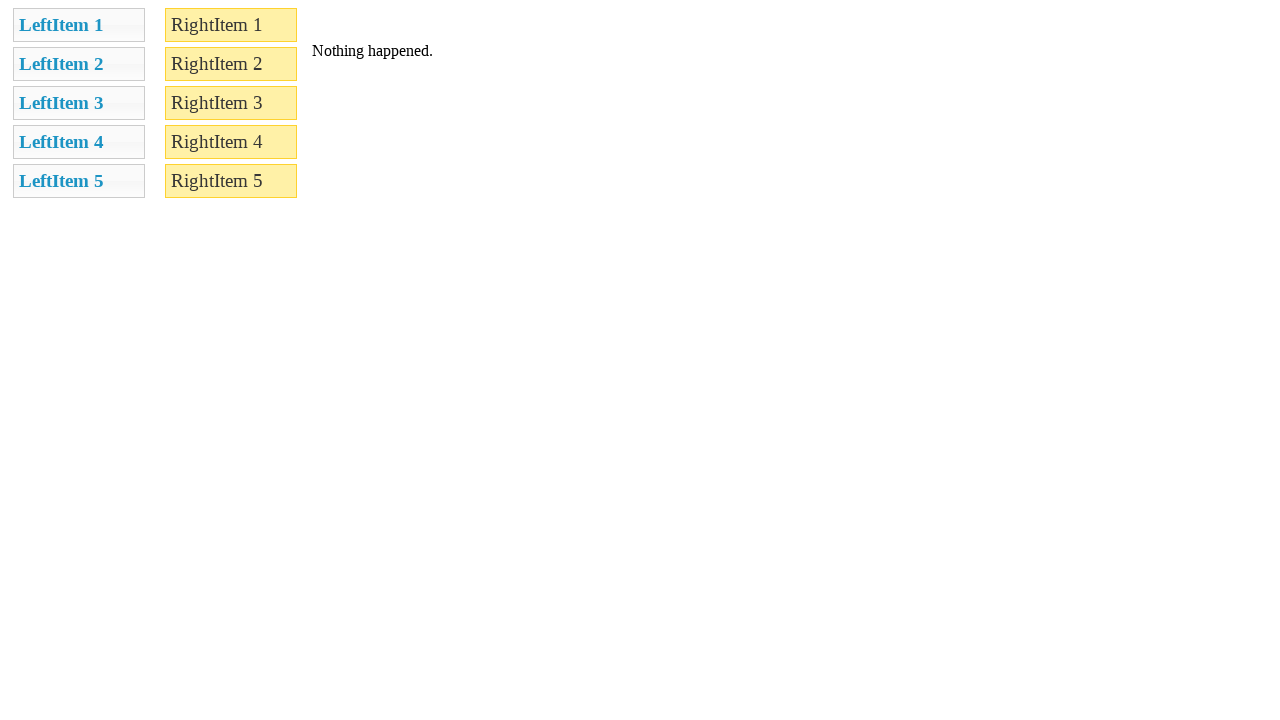

Located right list item 2
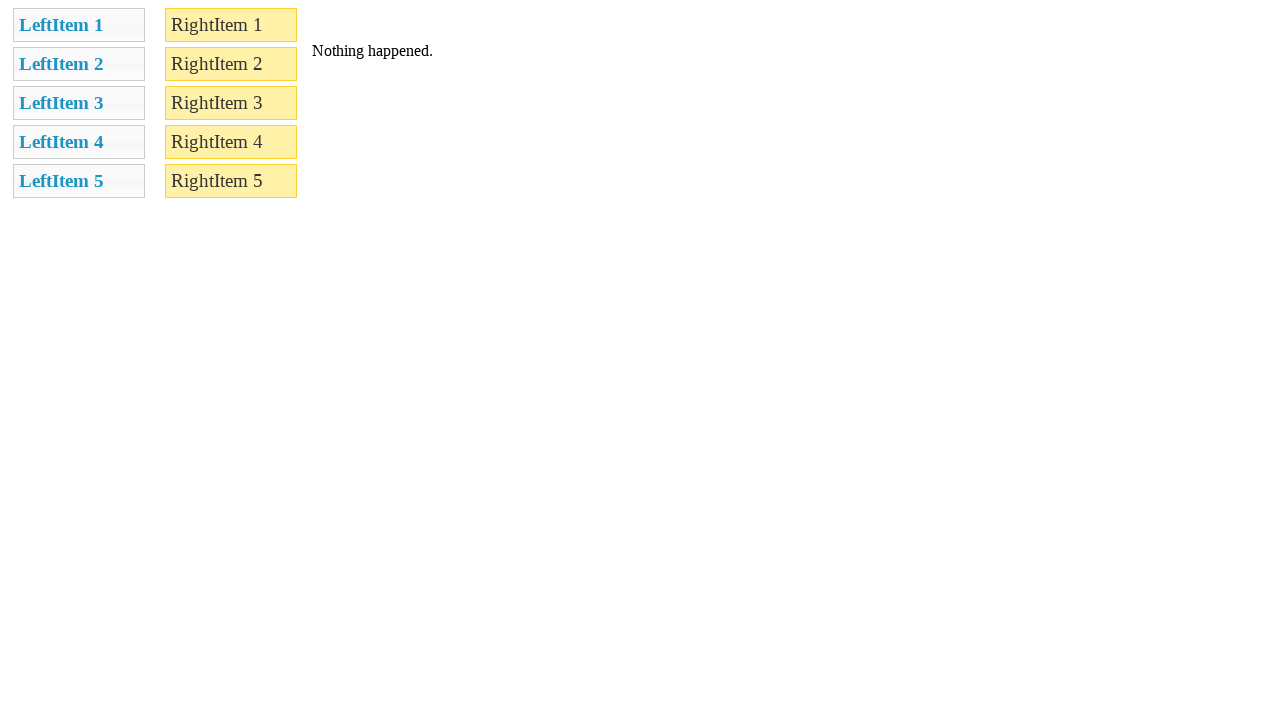

Located right list item 3
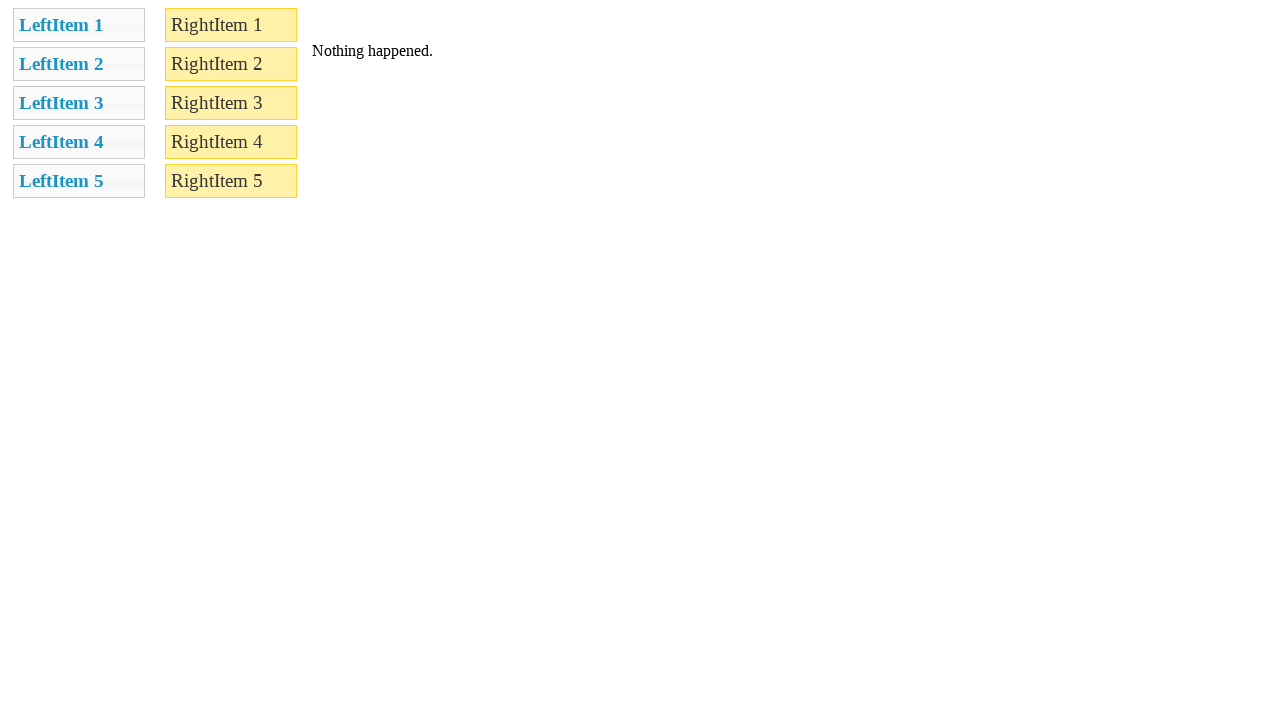

Located right list item 4
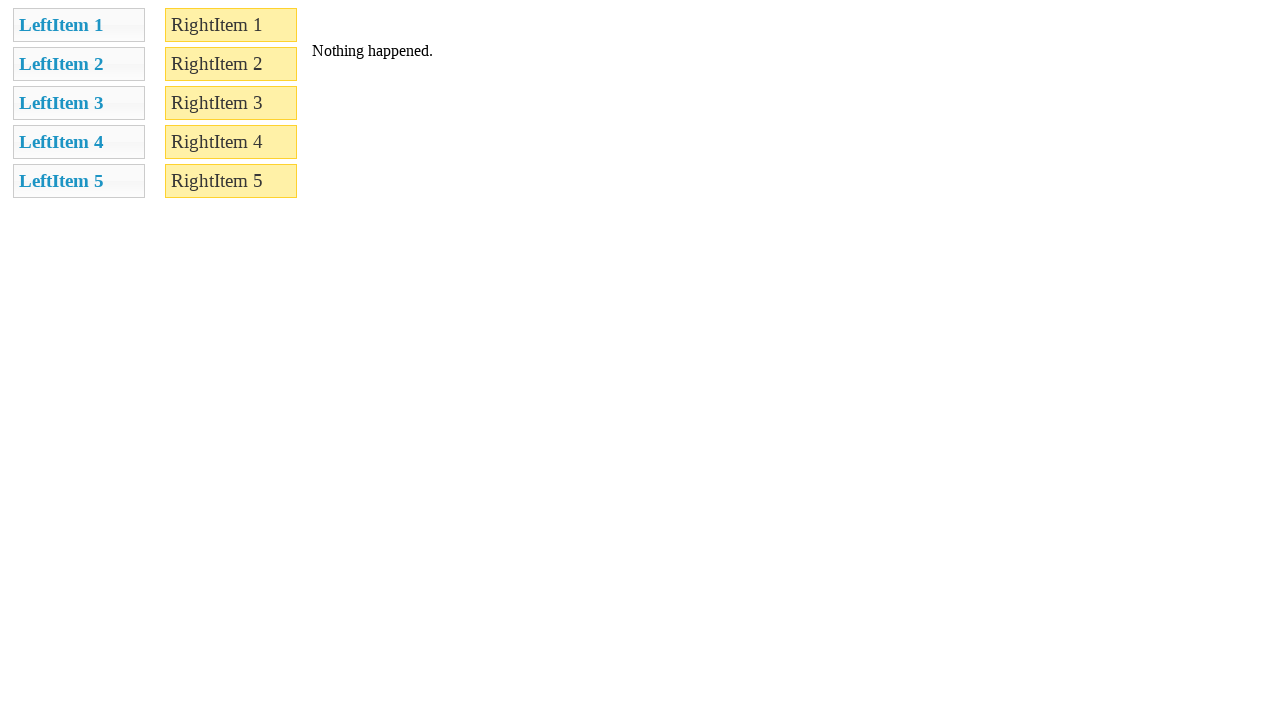

Located right list item 5
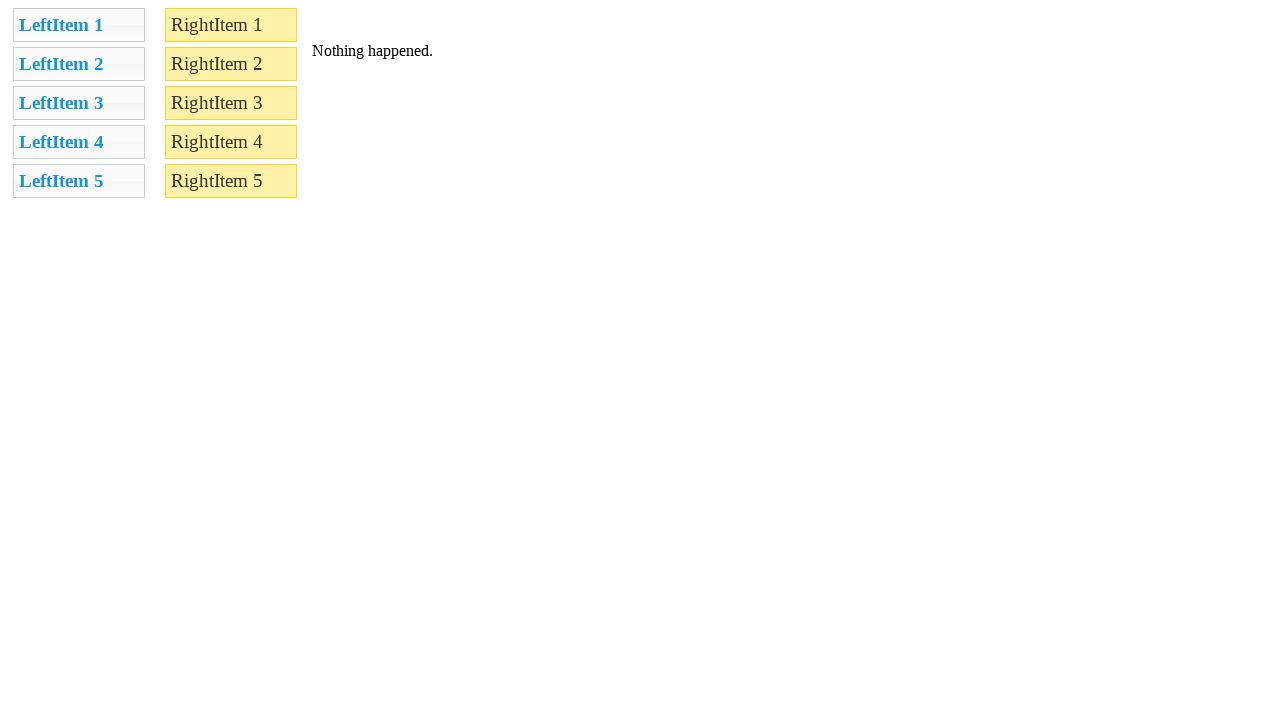

Located left sortable list
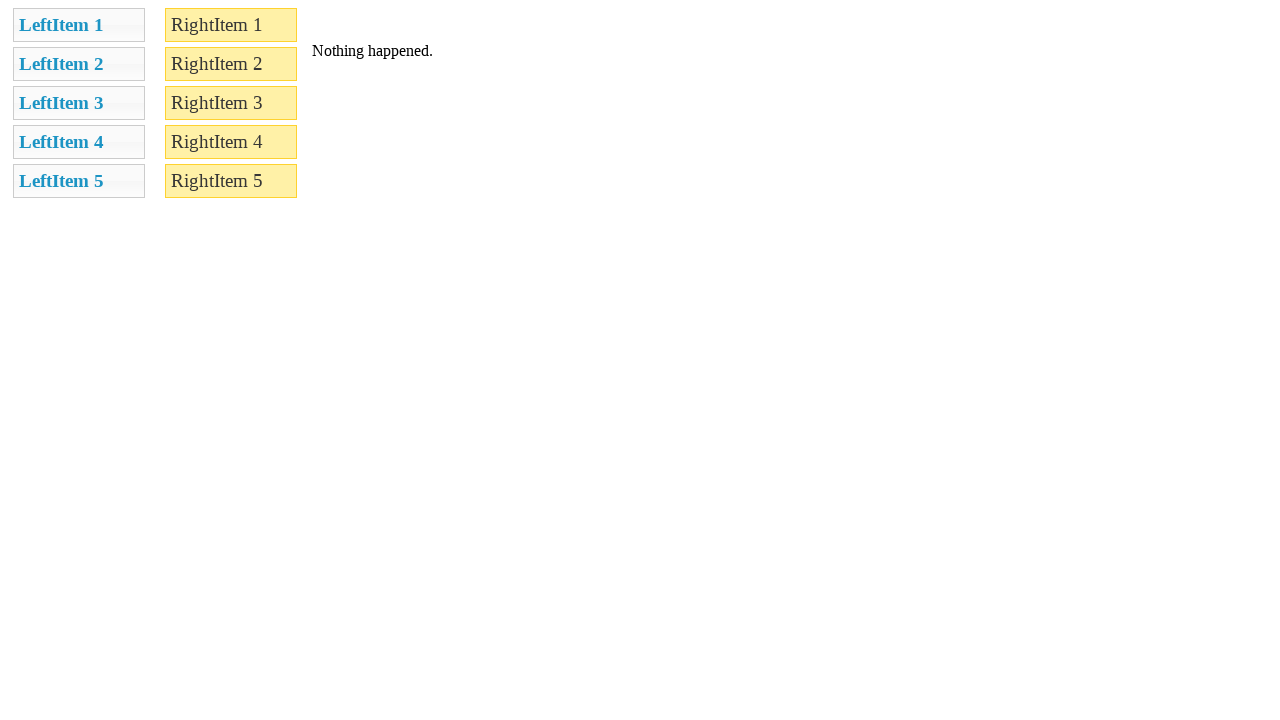

Located right sortable list
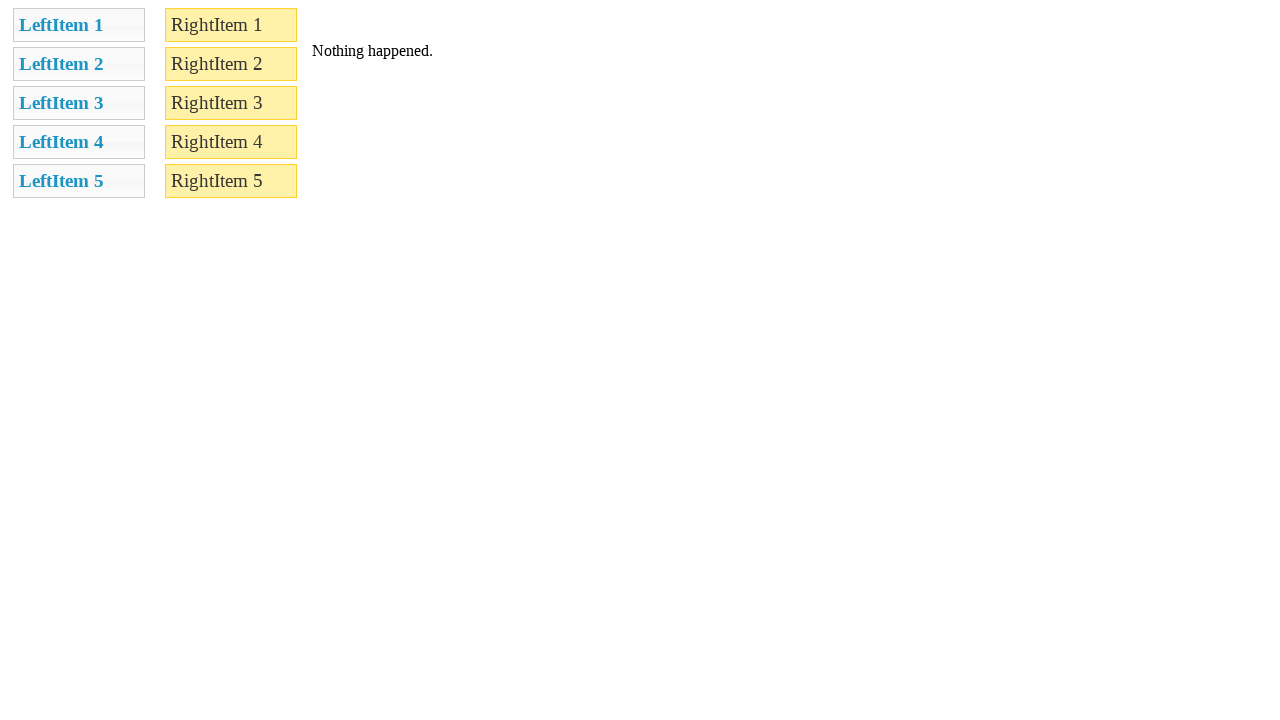

Dragged left item 1 to right list at (231, 106)
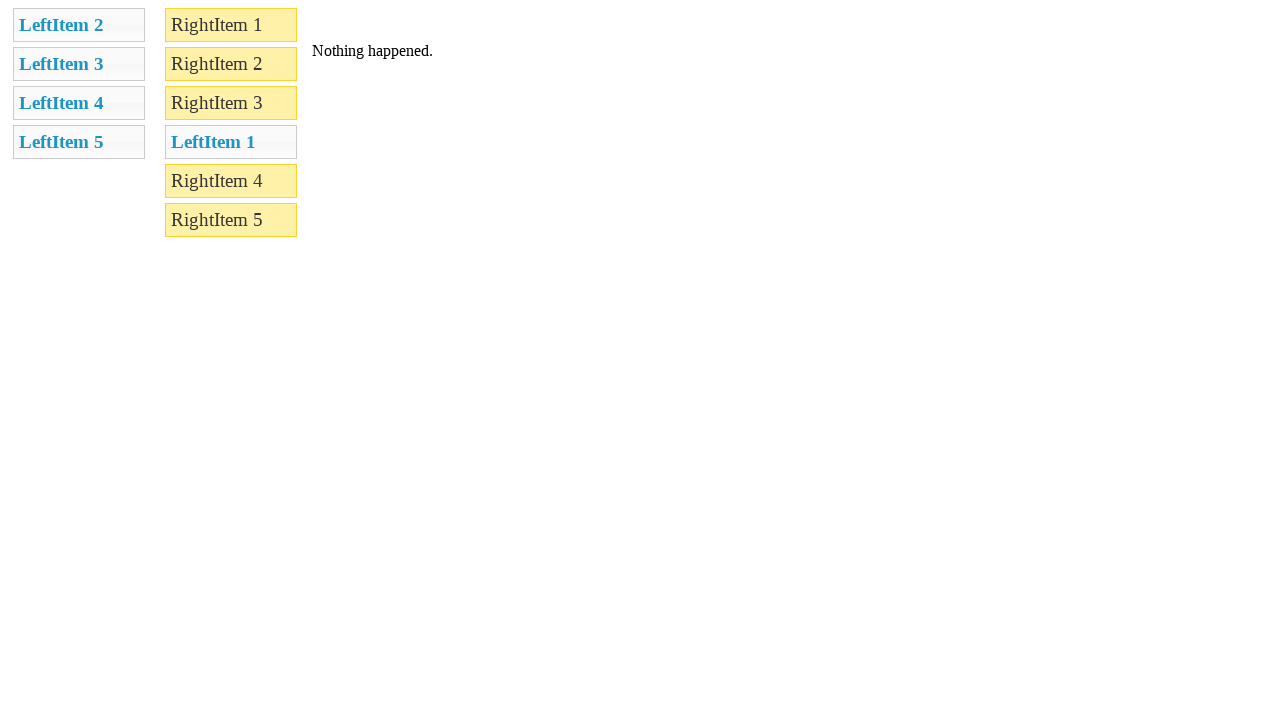

Dragged right item 1 to left list at (79, 86)
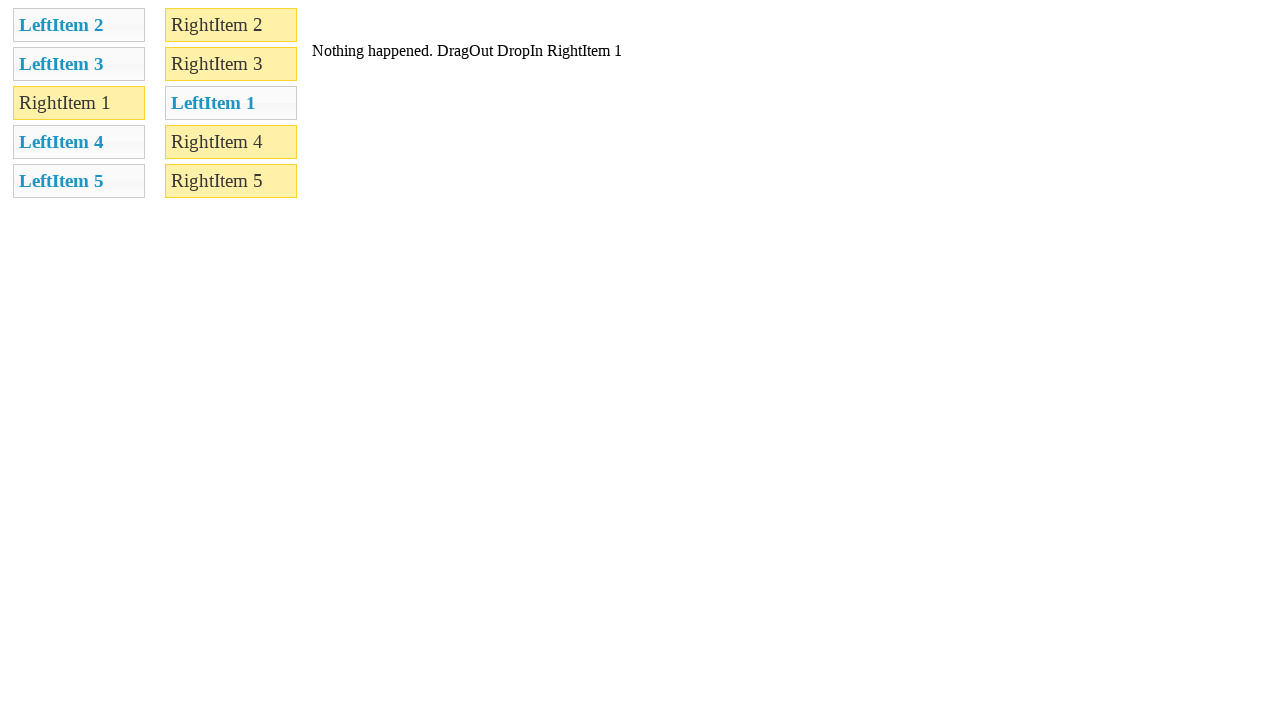

Dragged left item 2 to right list at (231, 106)
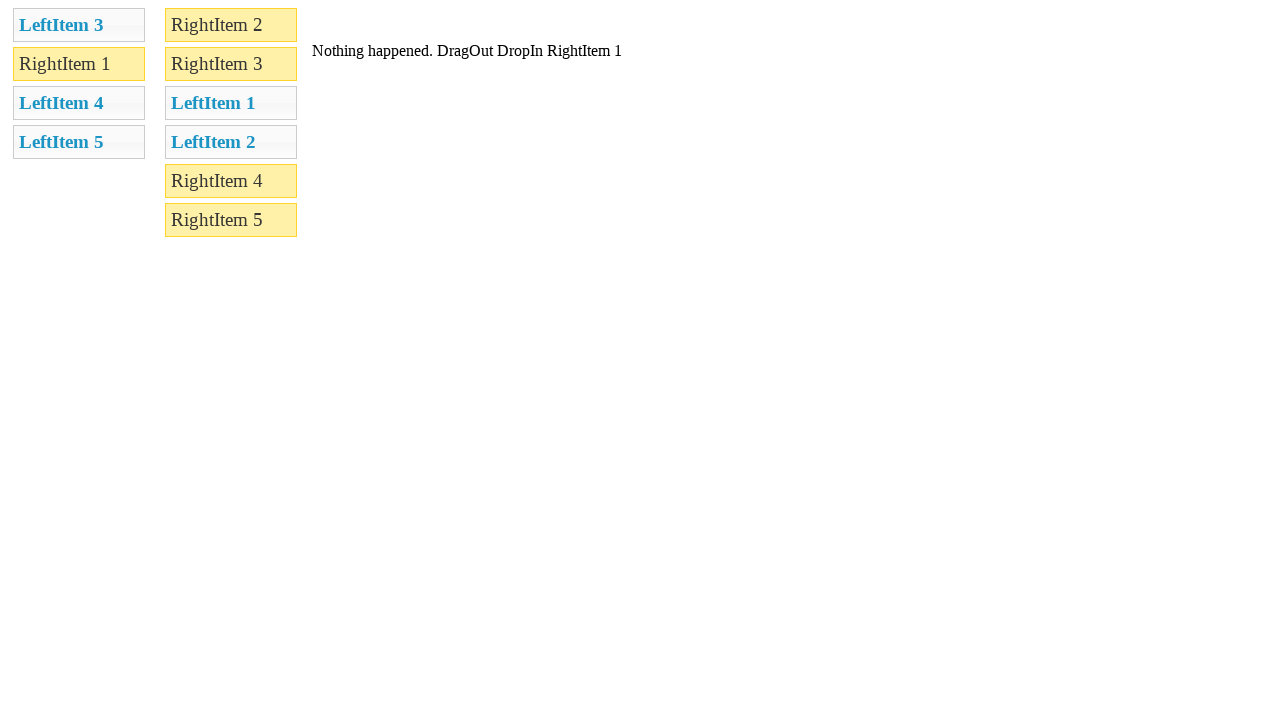

Dragged right item 2 to left list at (79, 86)
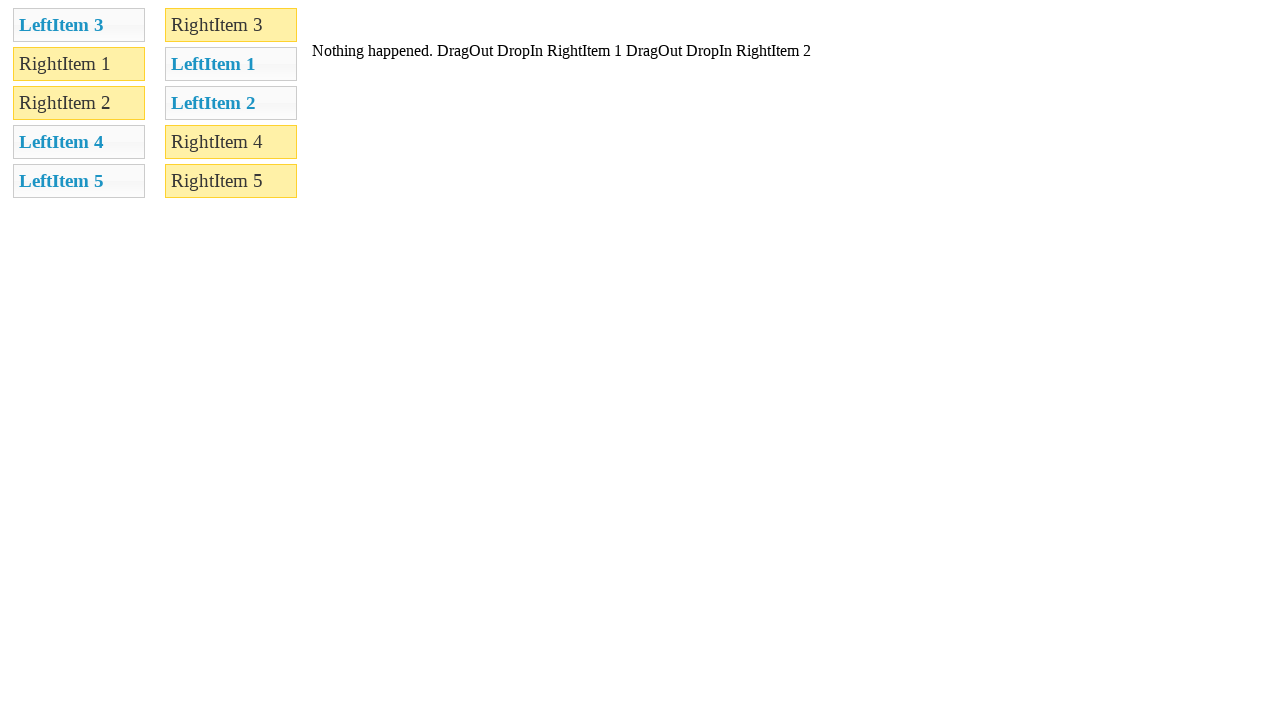

Dragged left item 3 to right list at (231, 106)
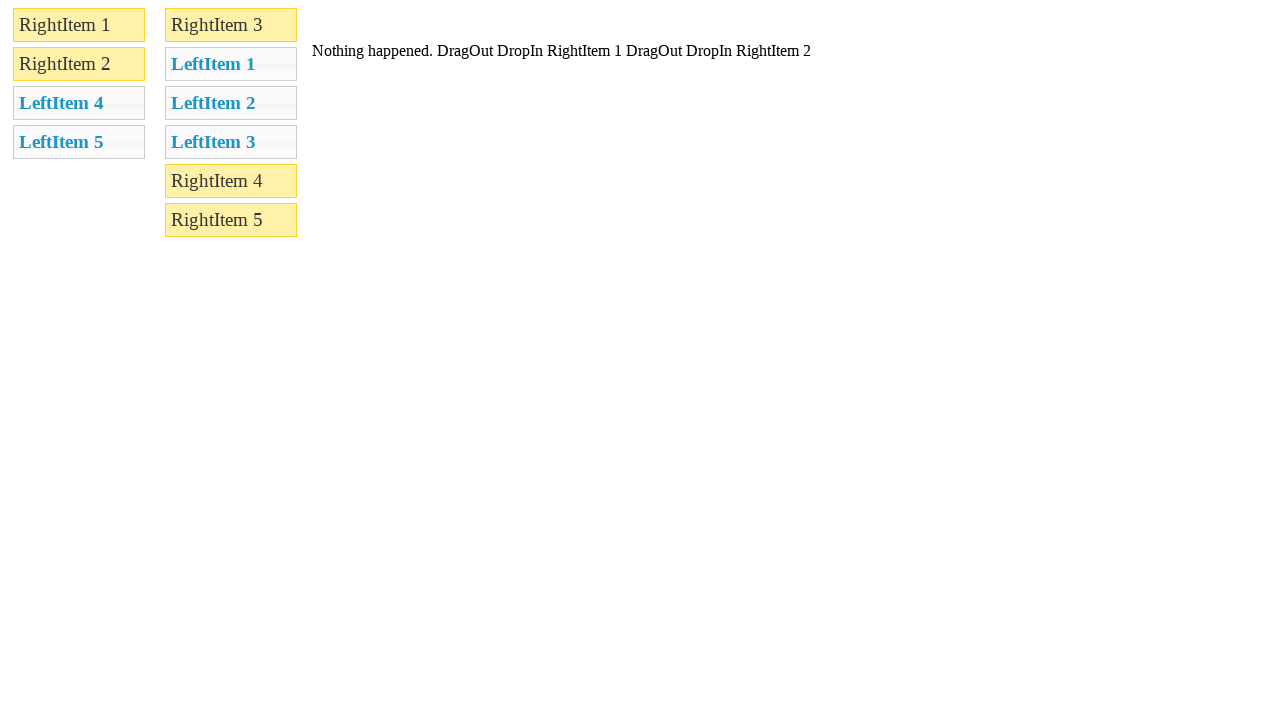

Dragged right item 3 to left list at (79, 86)
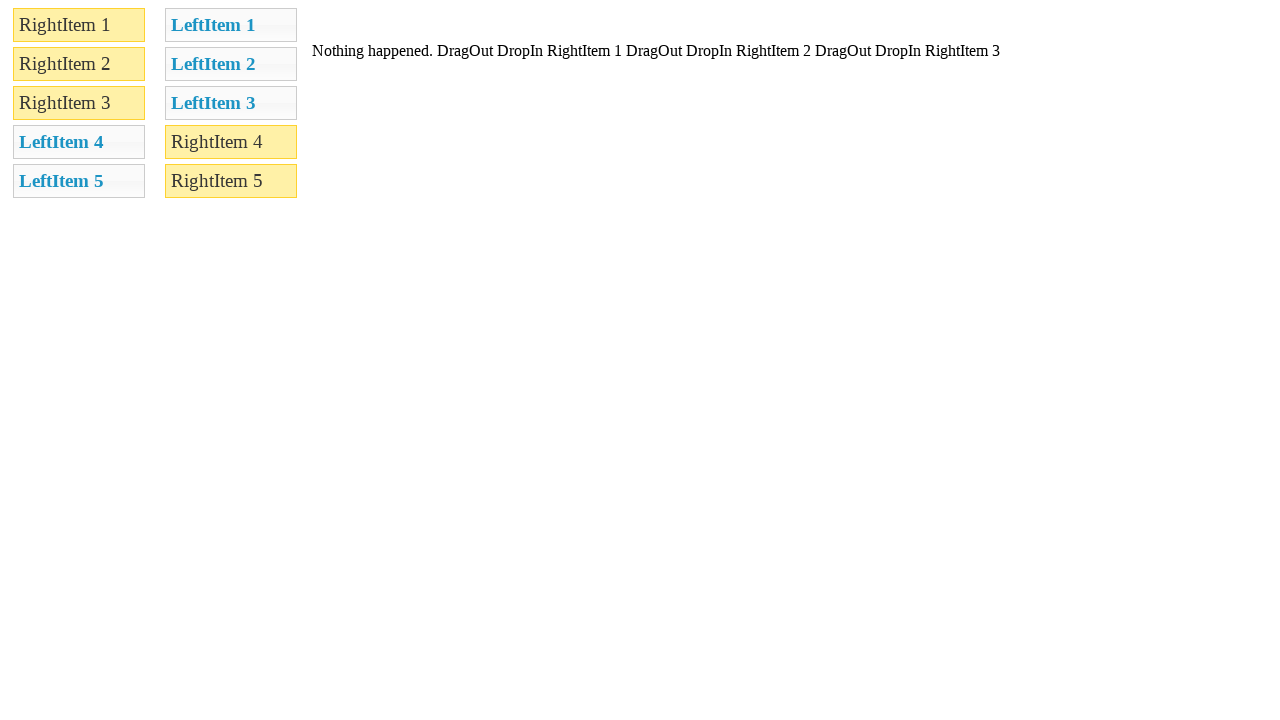

Dragged left item 4 to right list at (231, 106)
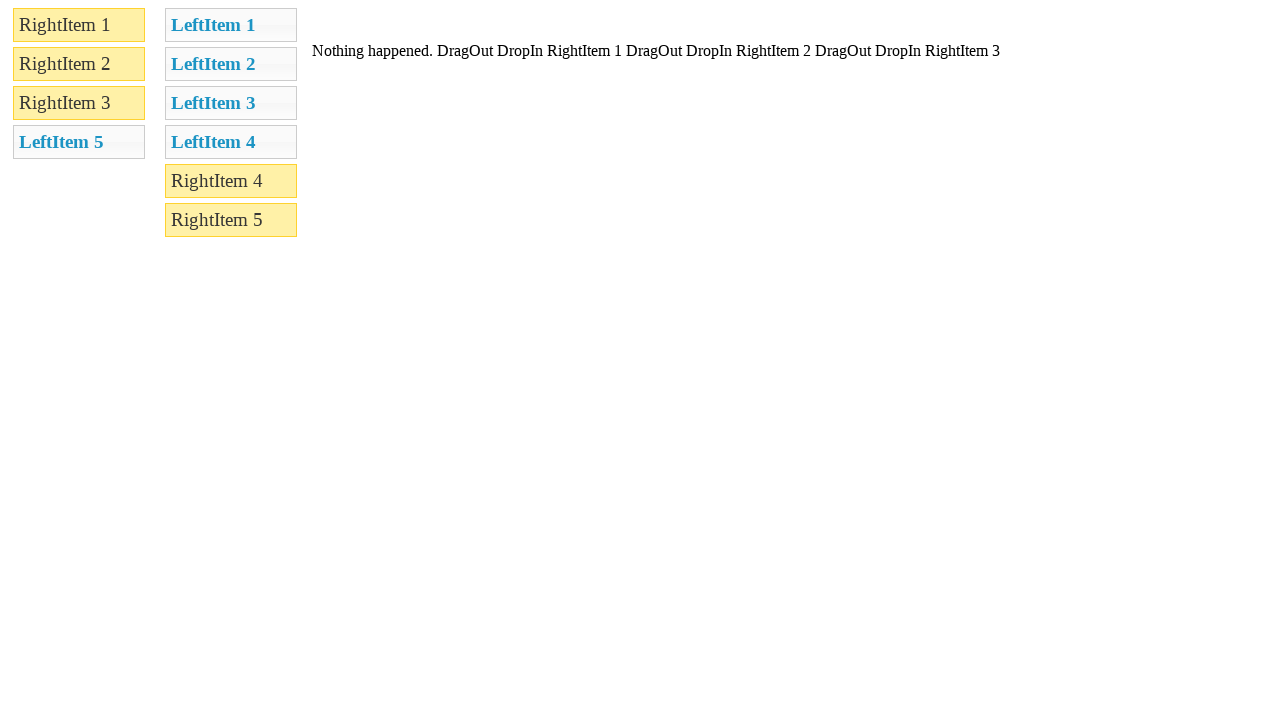

Dragged right item 4 to left list at (79, 86)
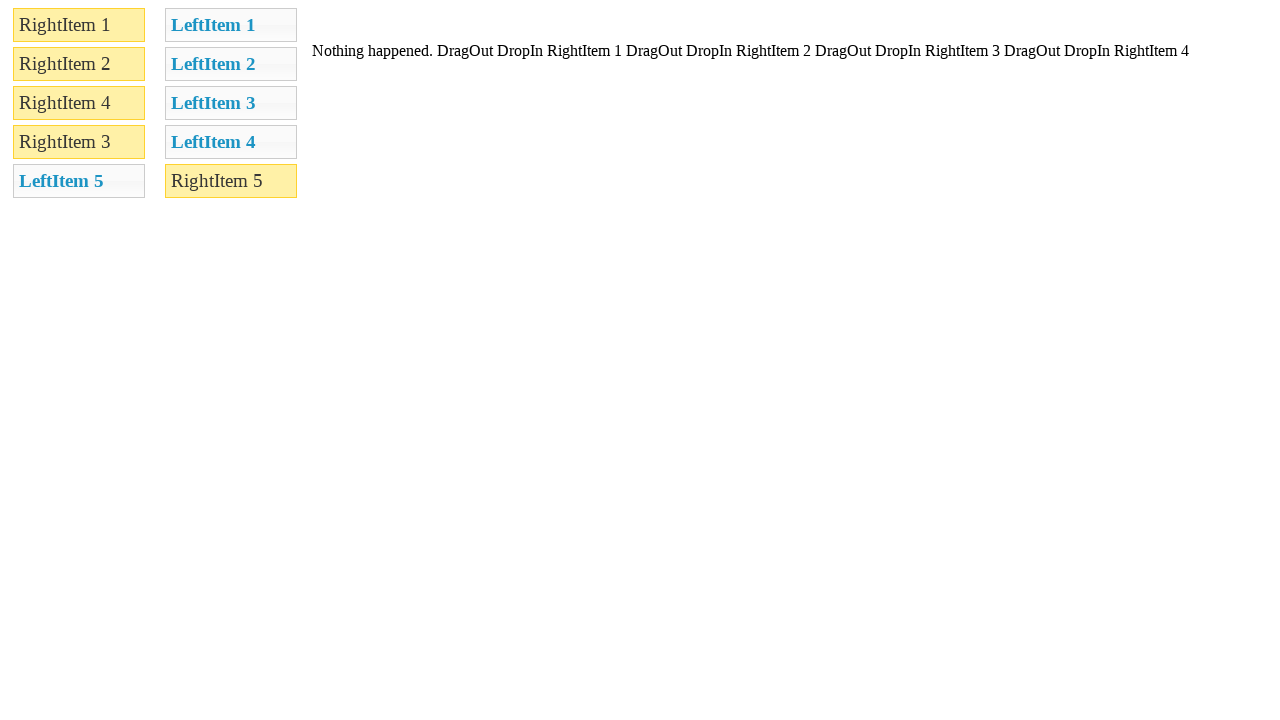

Dragged left item 5 to right list at (231, 106)
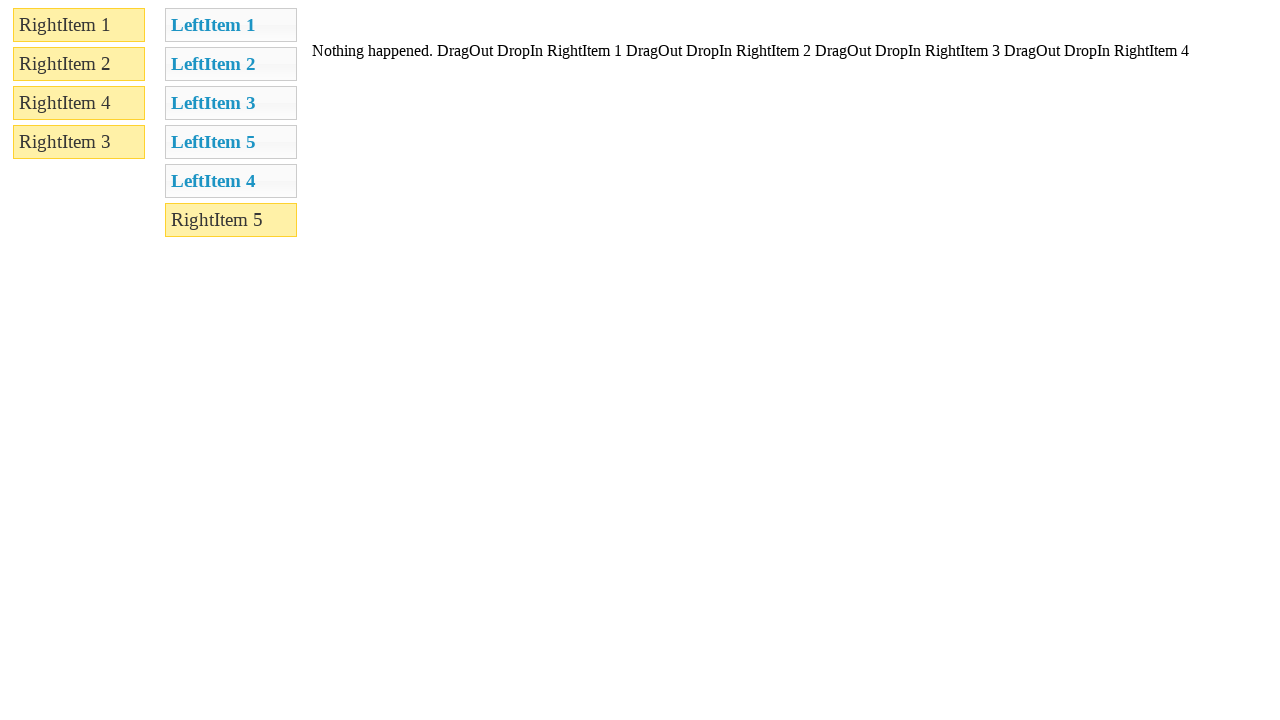

Dragged right item 5 to left list at (79, 86)
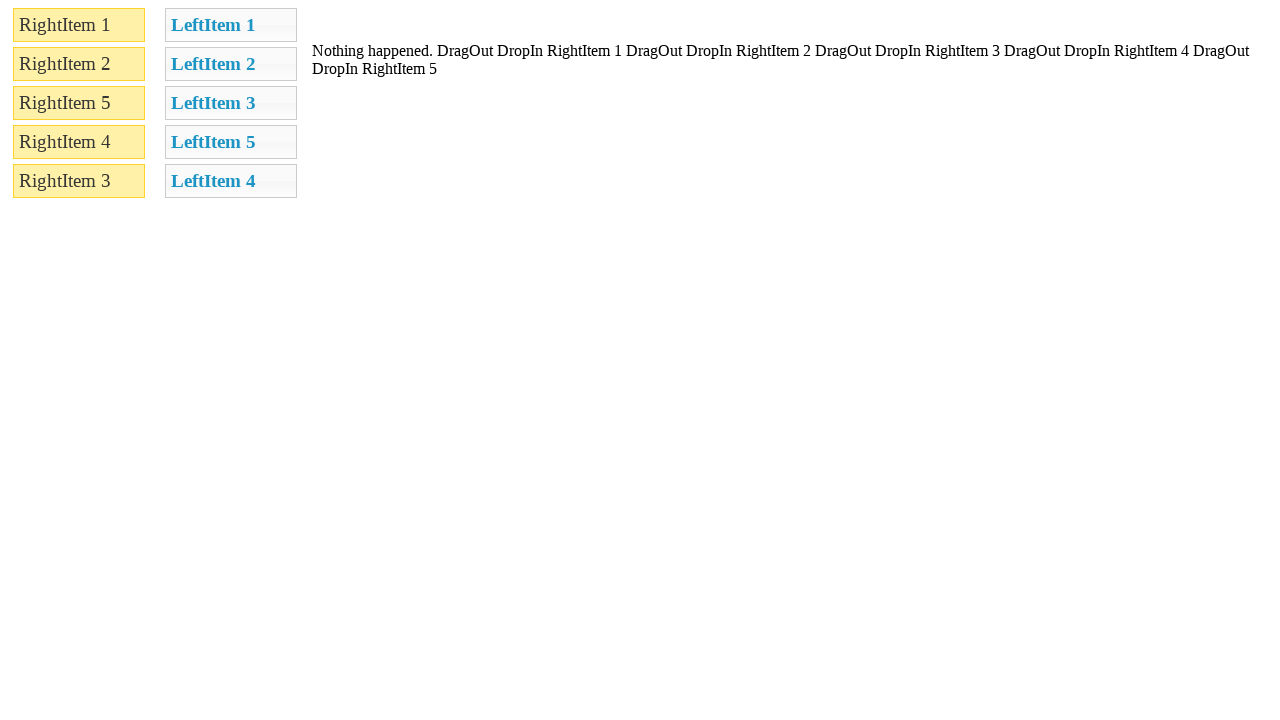

Reordered right list by dragging item 3 to item 5 position at (79, 103)
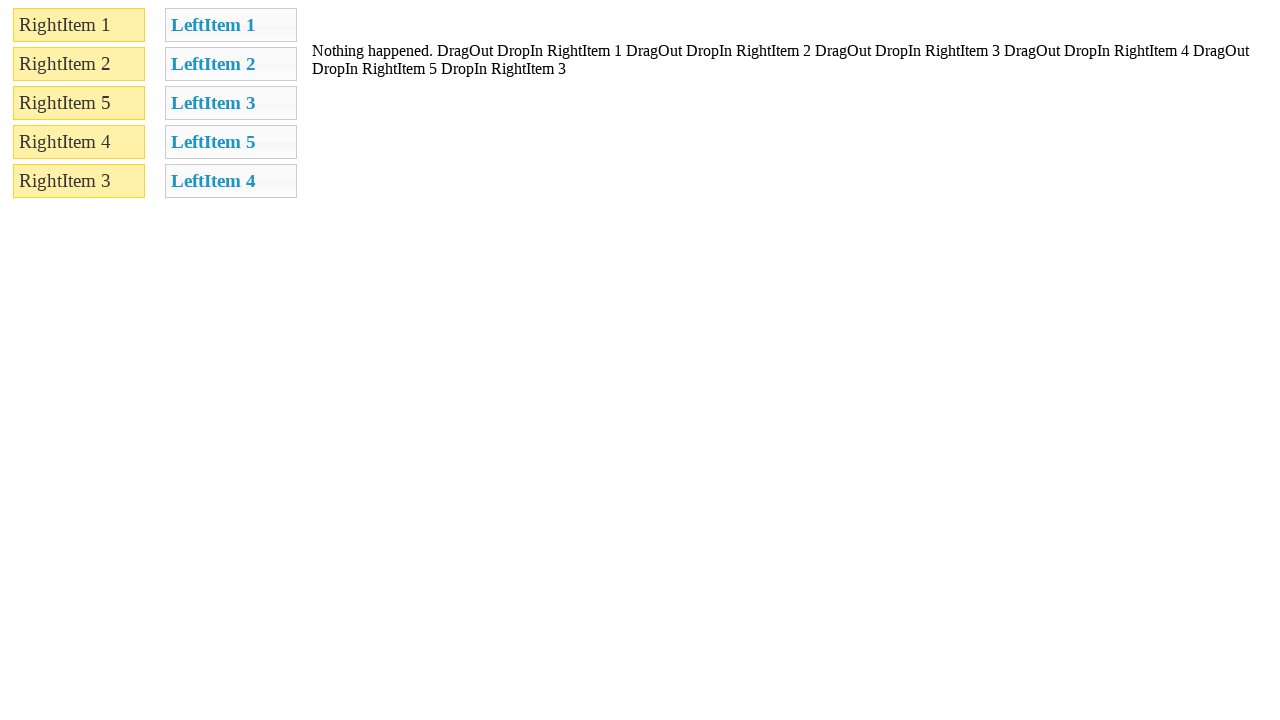

Reordered right list by dragging item 4 to item 5 position at (79, 103)
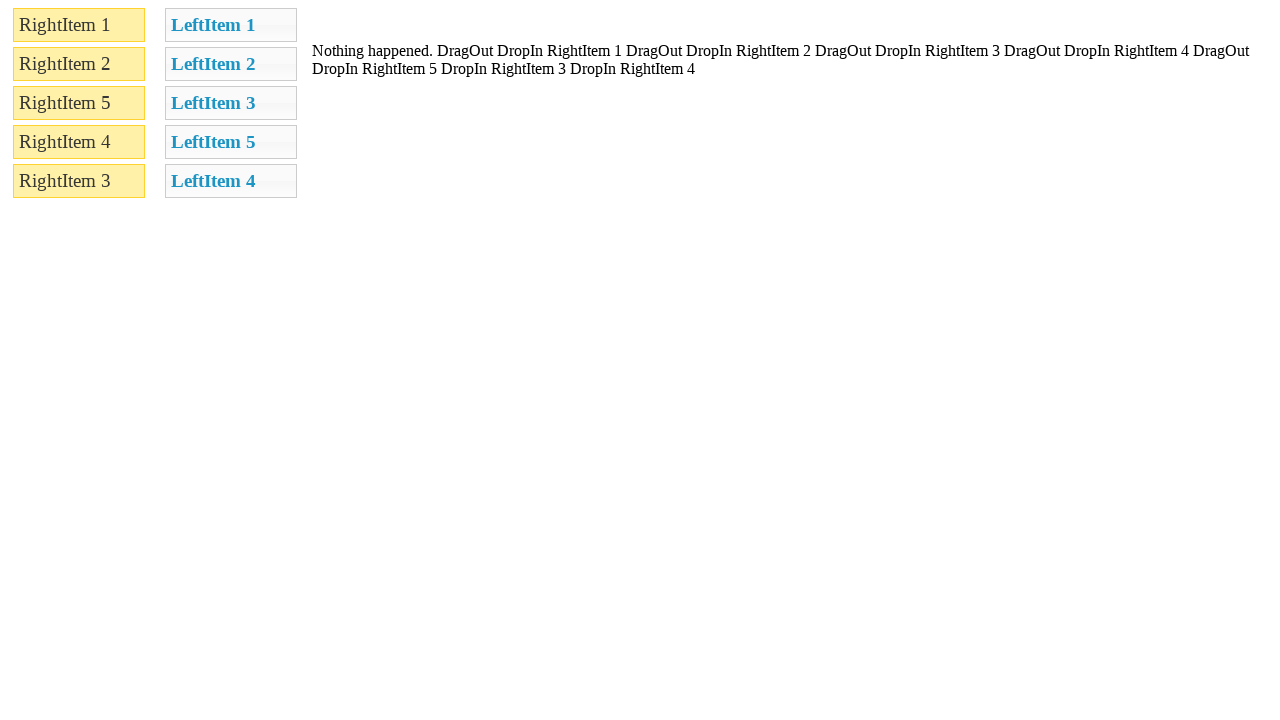

Reordered left list by dragging item 4 to item 5 position at (231, 142)
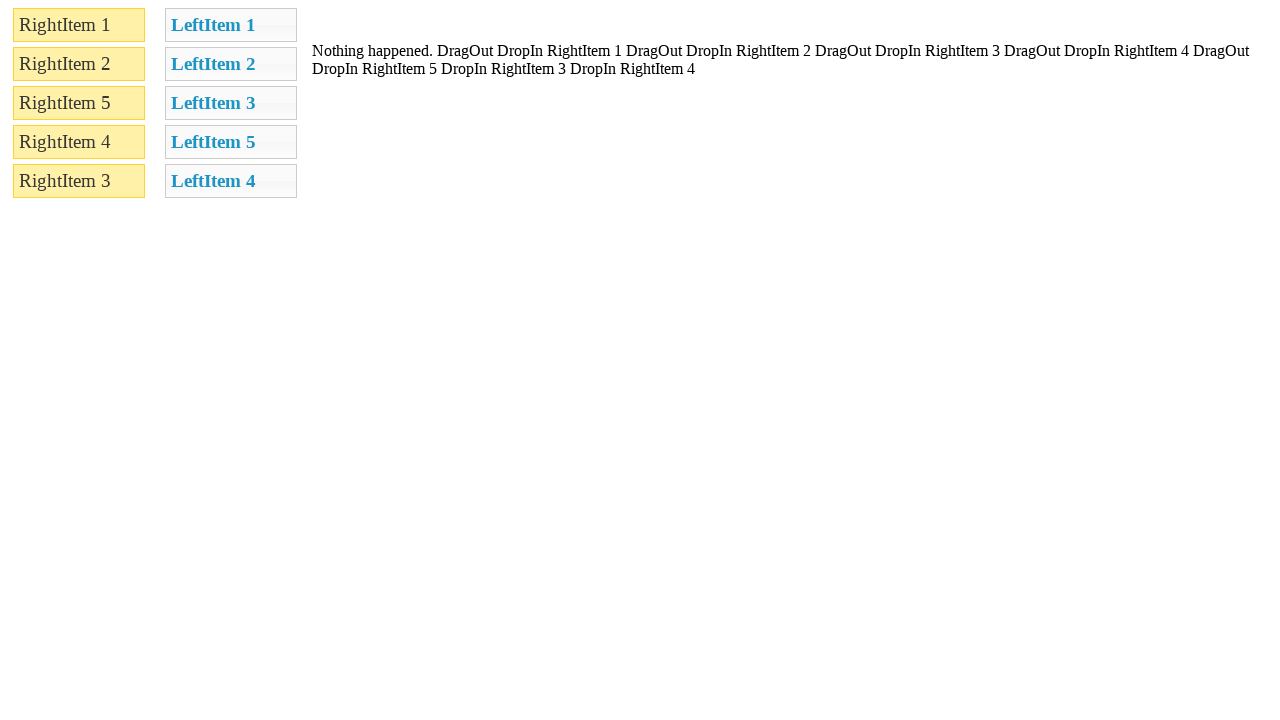

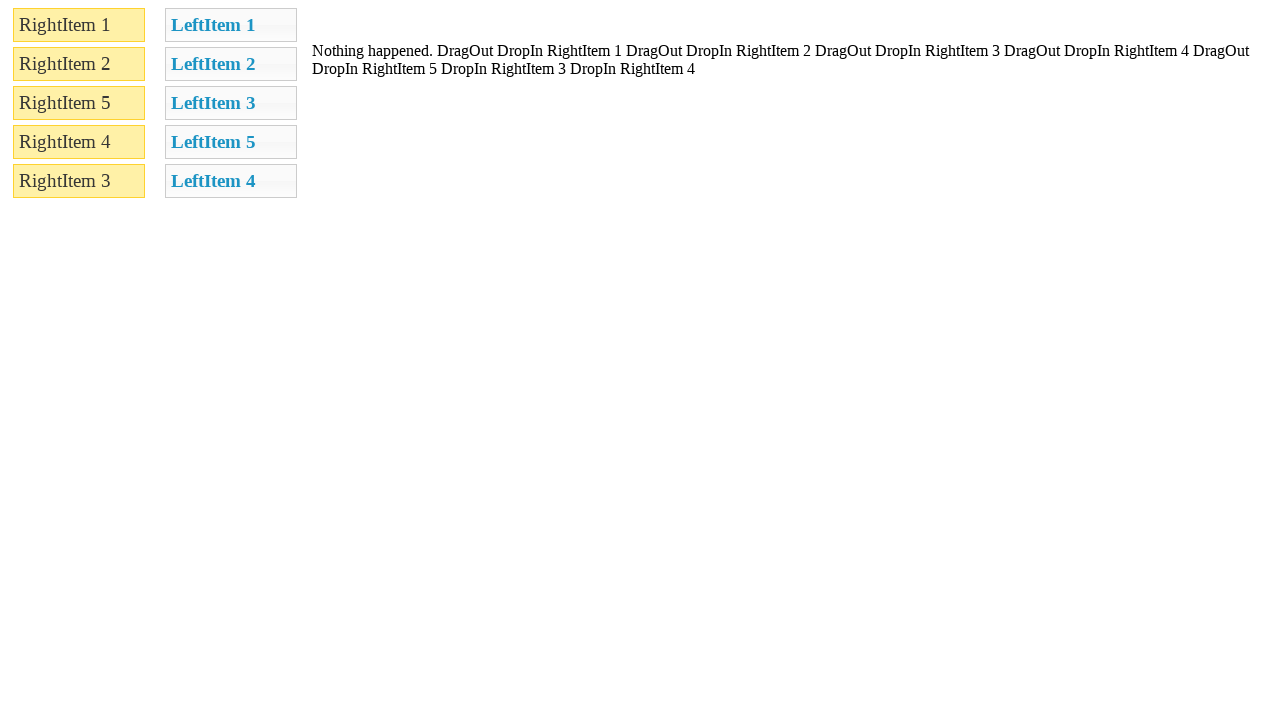